Tests a dynamic pricing page by waiting for a specific price, booking when it reaches $100, and then solving a math captcha

Starting URL: http://suninjuly.github.io/explicit_wait2.html

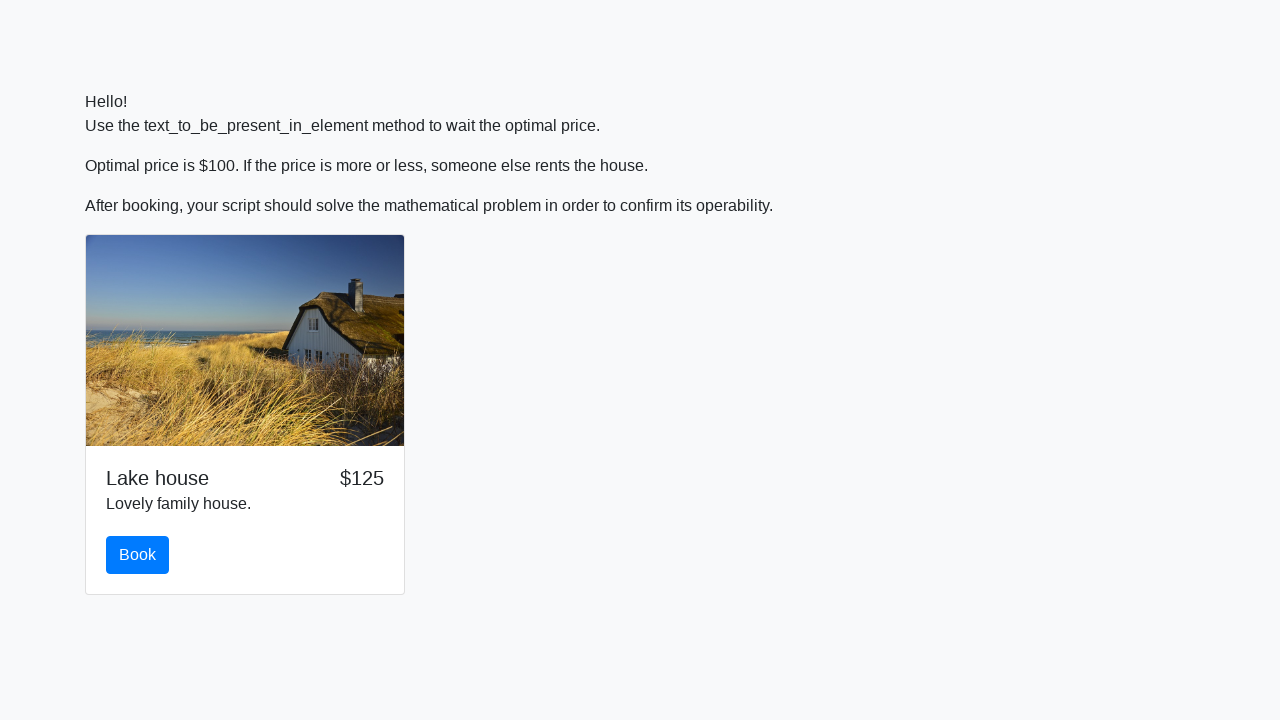

Waited for price to reach $100
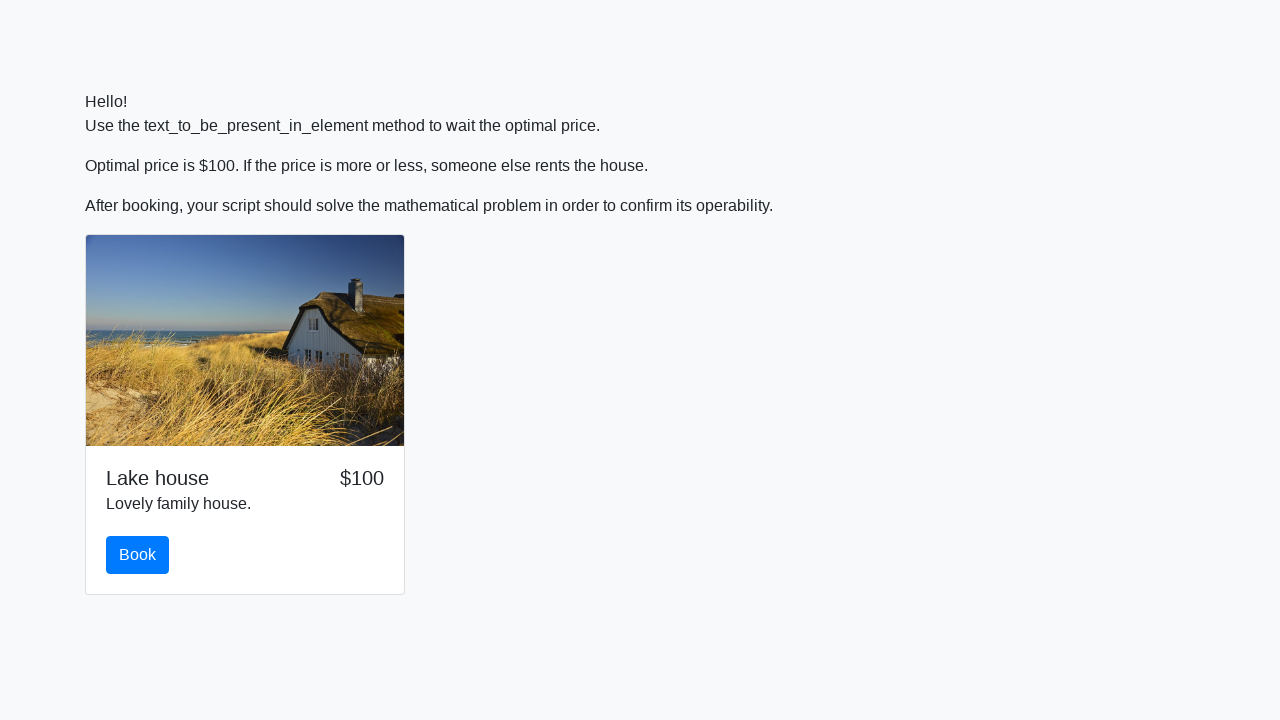

Clicked the book button at (138, 555) on #book
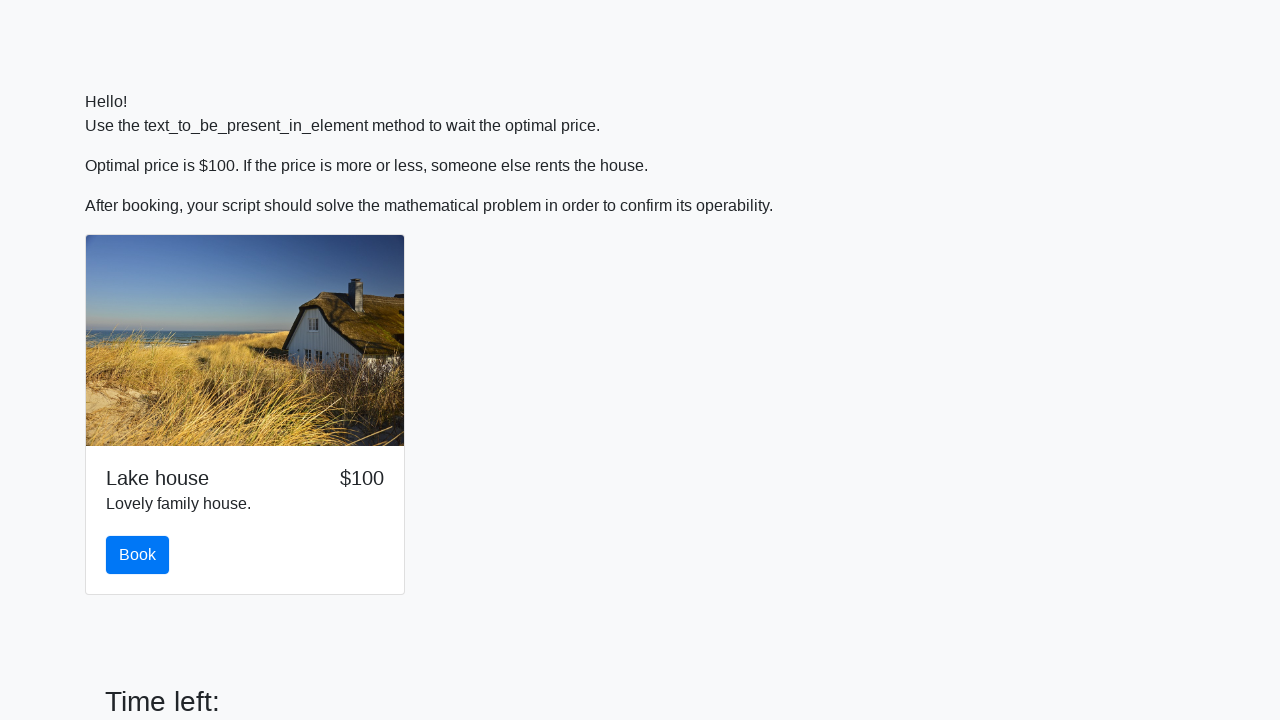

Retrieved input value for calculation: 446
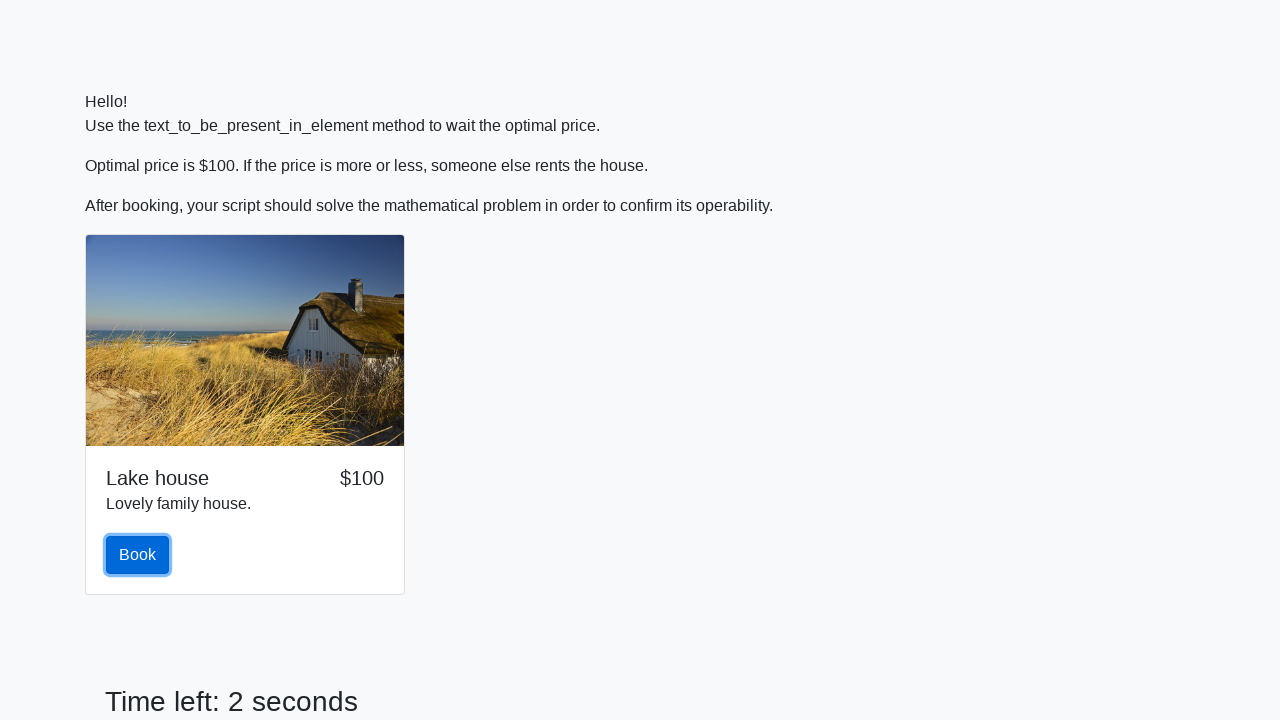

Calculated captcha answer: 0.2401897916297775
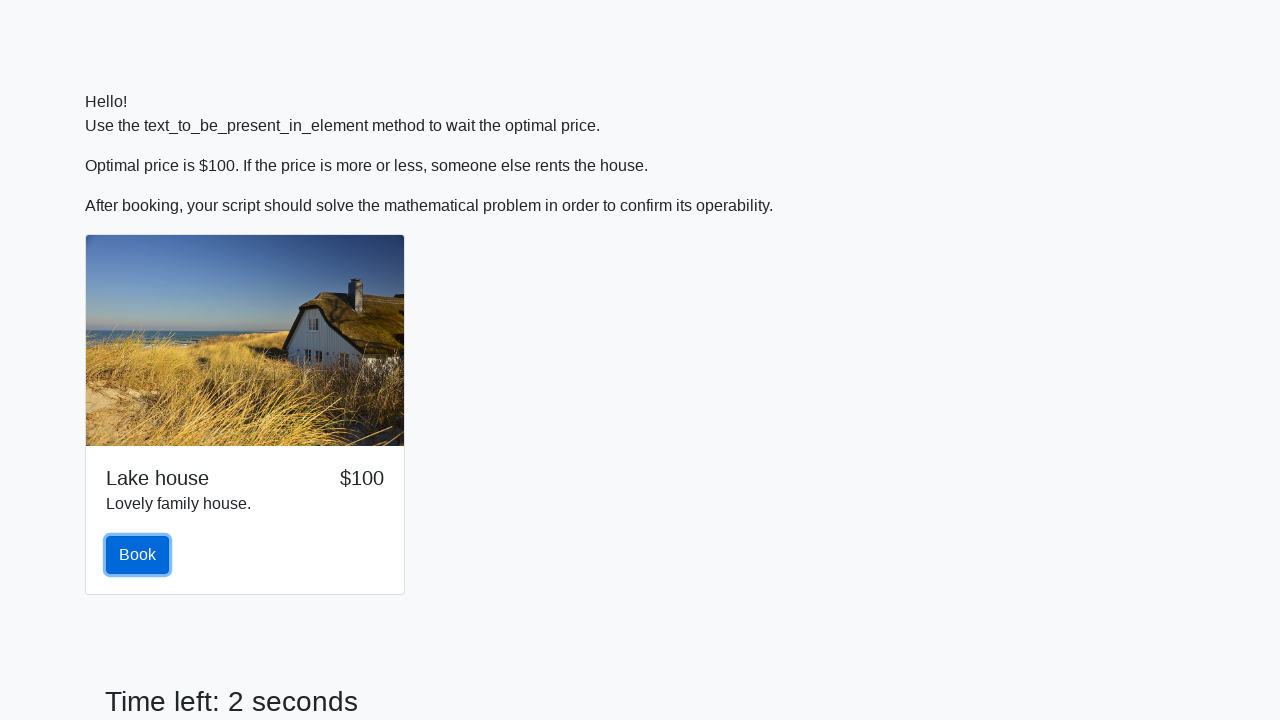

Filled in the calculated answer on #answer
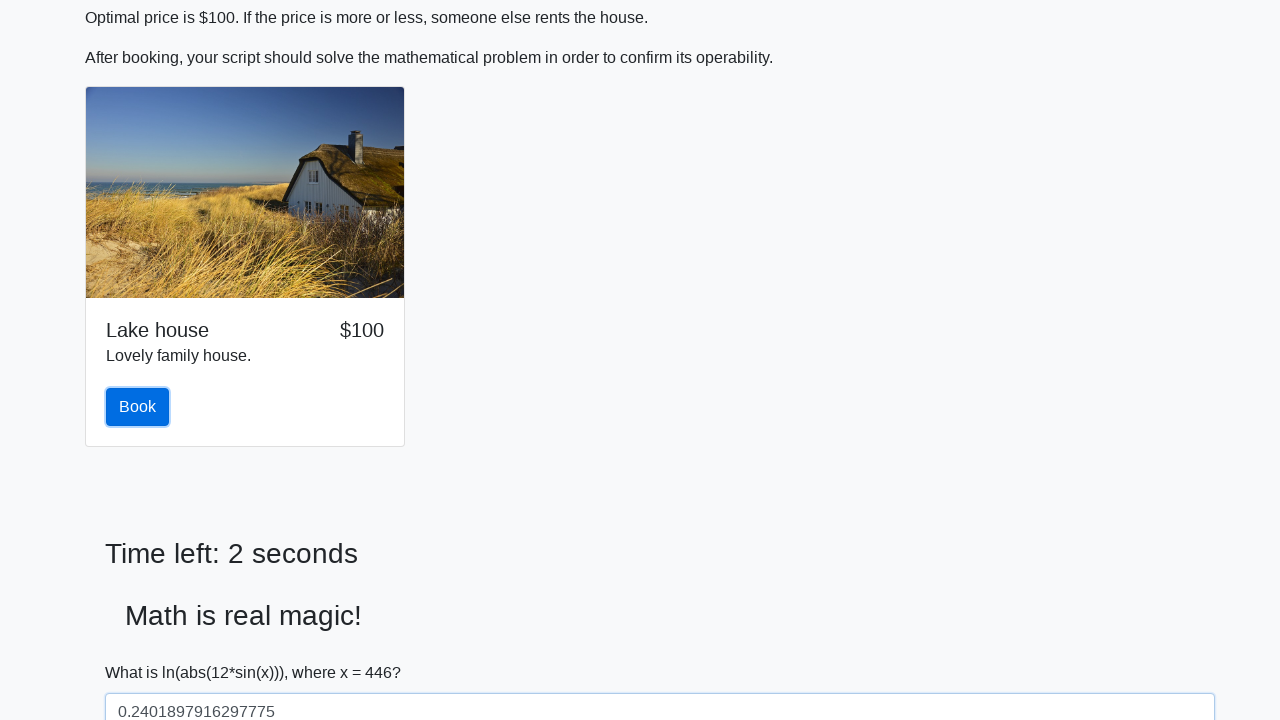

Clicked solve button to submit the answer at (143, 651) on #solve
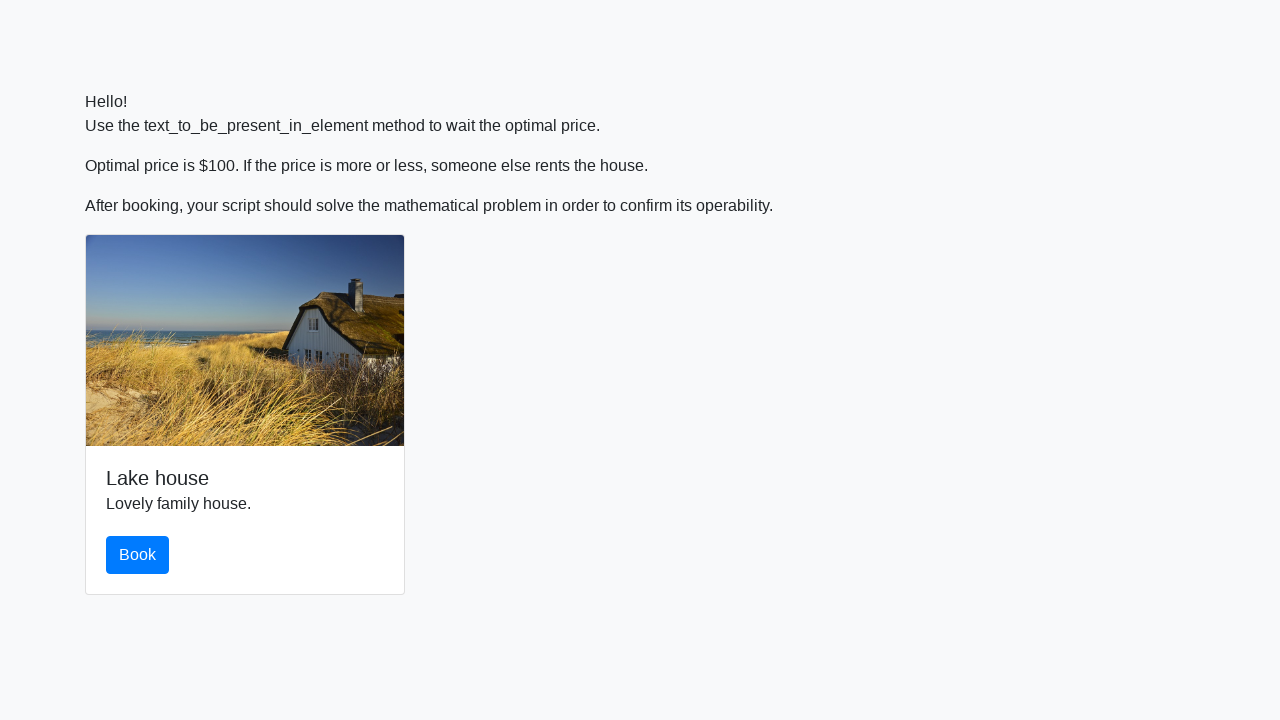

Waited for result processing
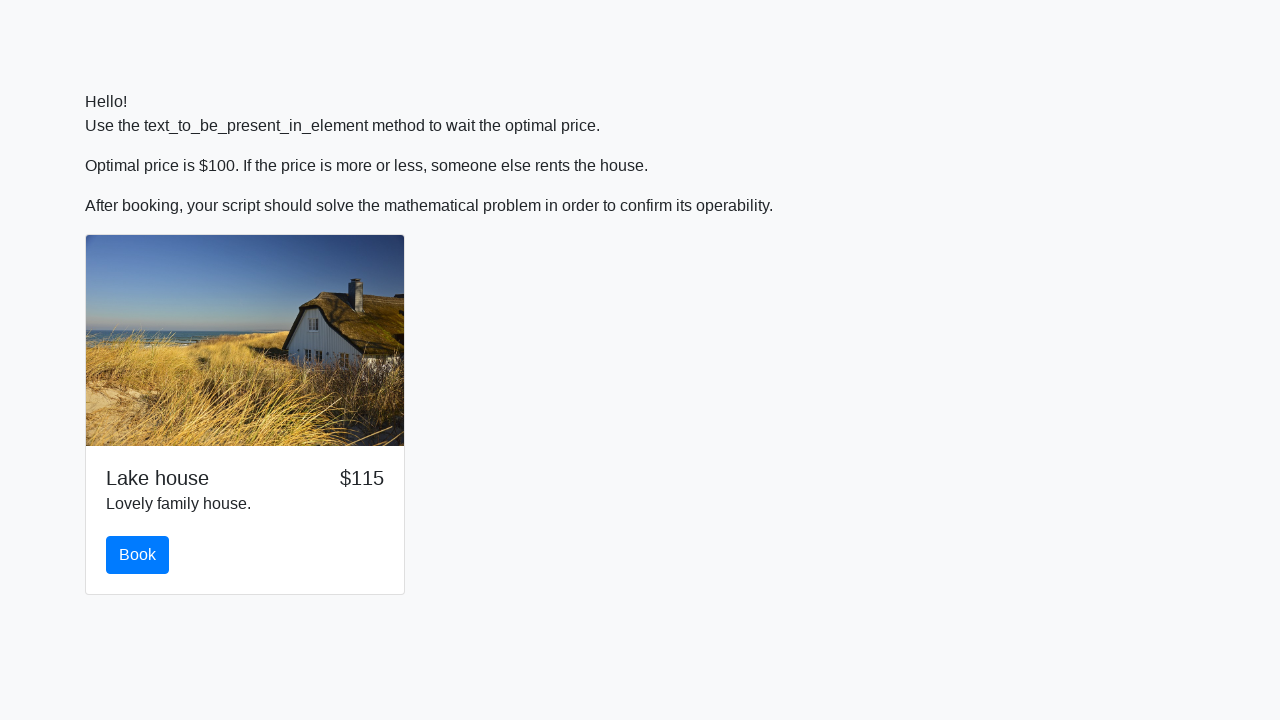

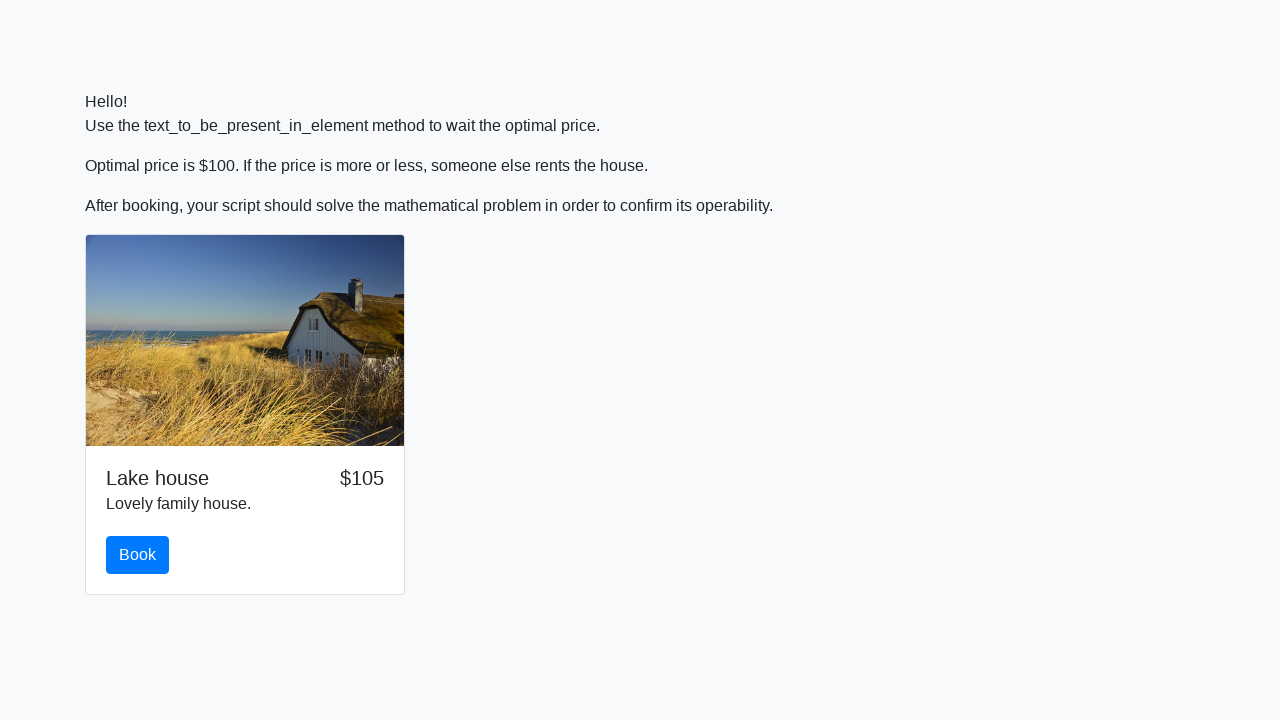